Tests browser navigation by visiting Heroku, then GitHub, going back, and verifying the URL returns to Heroku

Starting URL: https://www.heroku.com/

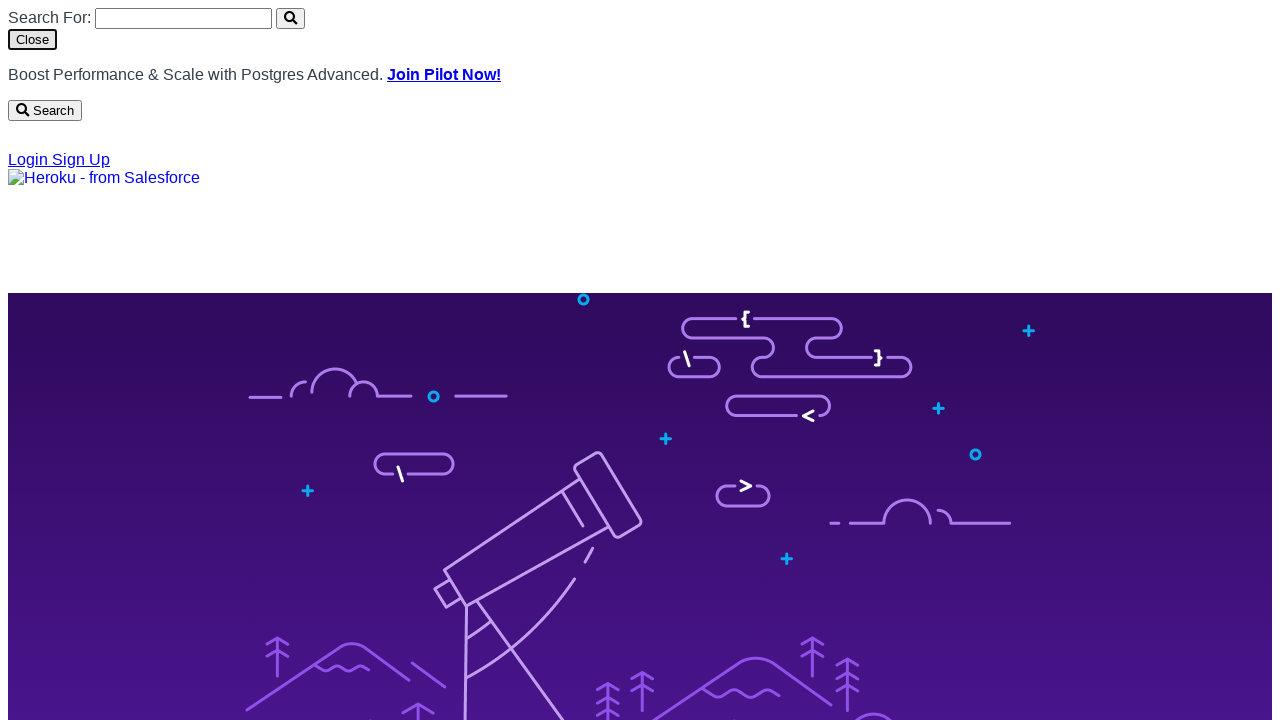

Navigated to GitHub
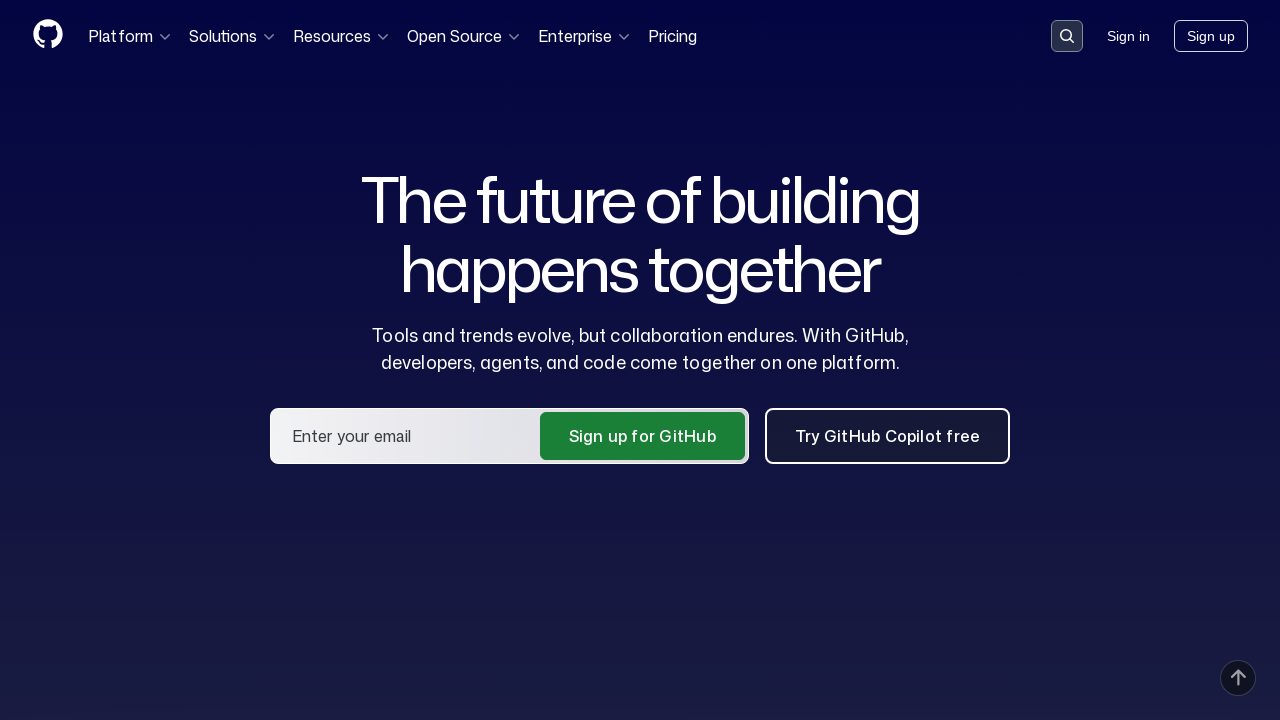

Navigated back to previous page
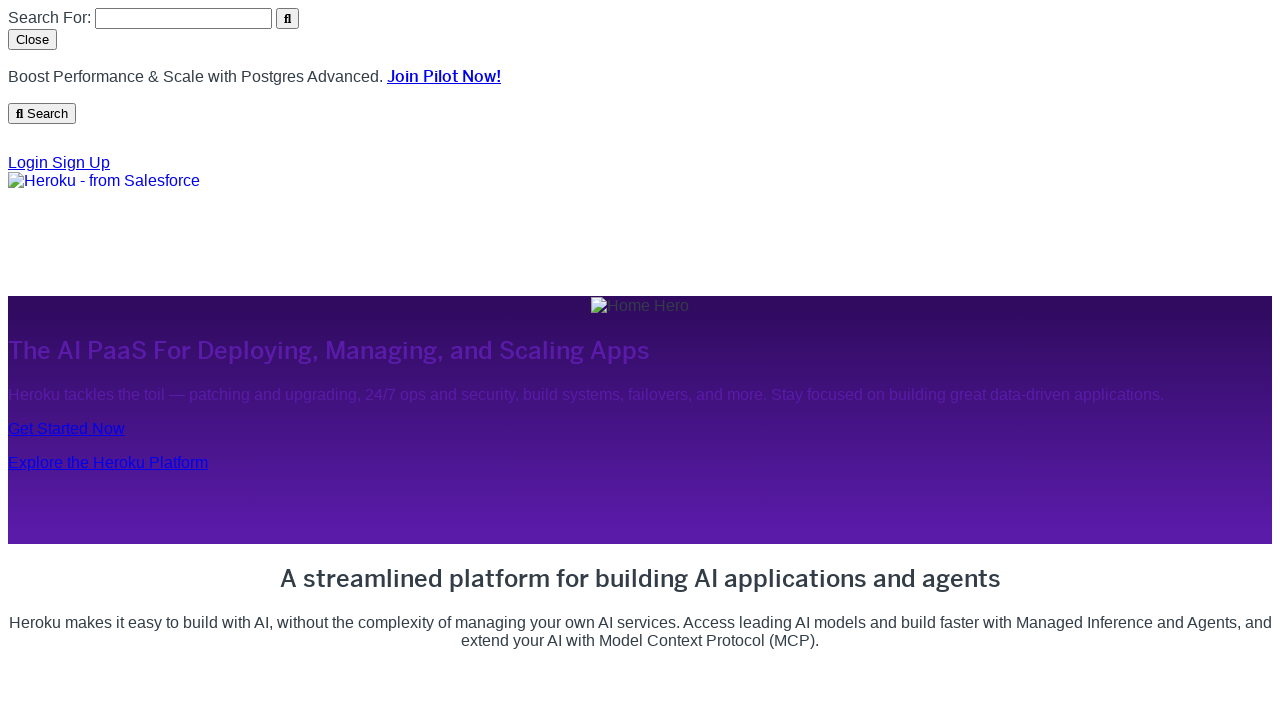

Verified URL returned to Heroku homepage
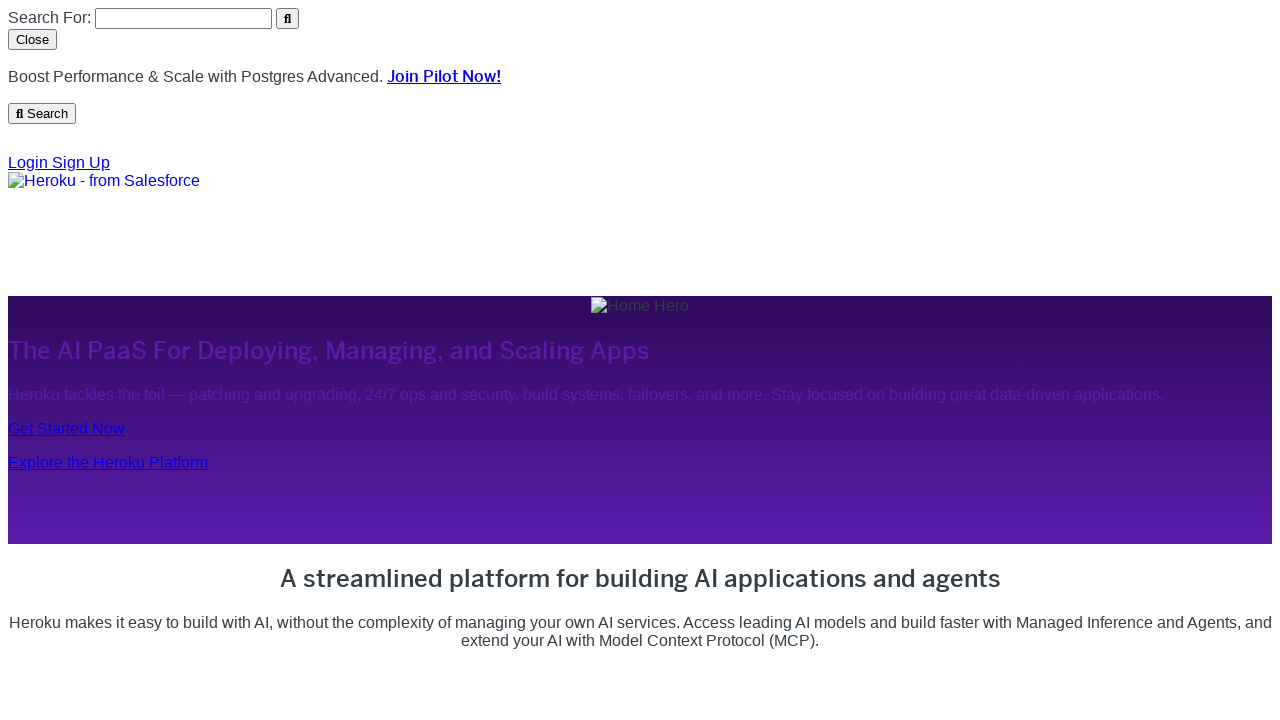

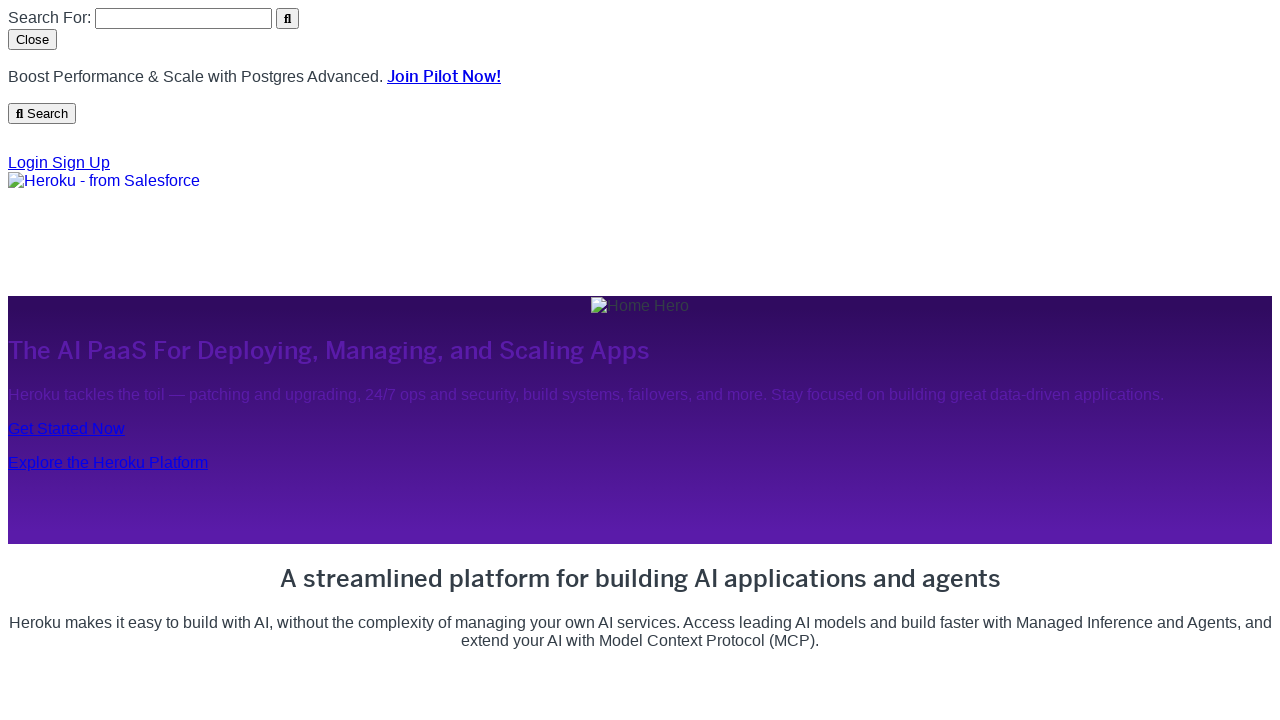